Tests dynamic dropdown functionality by selecting origin and destination cities from dependent dropdowns

Starting URL: https://rahulshettyacademy.com/dropdownsPractise/

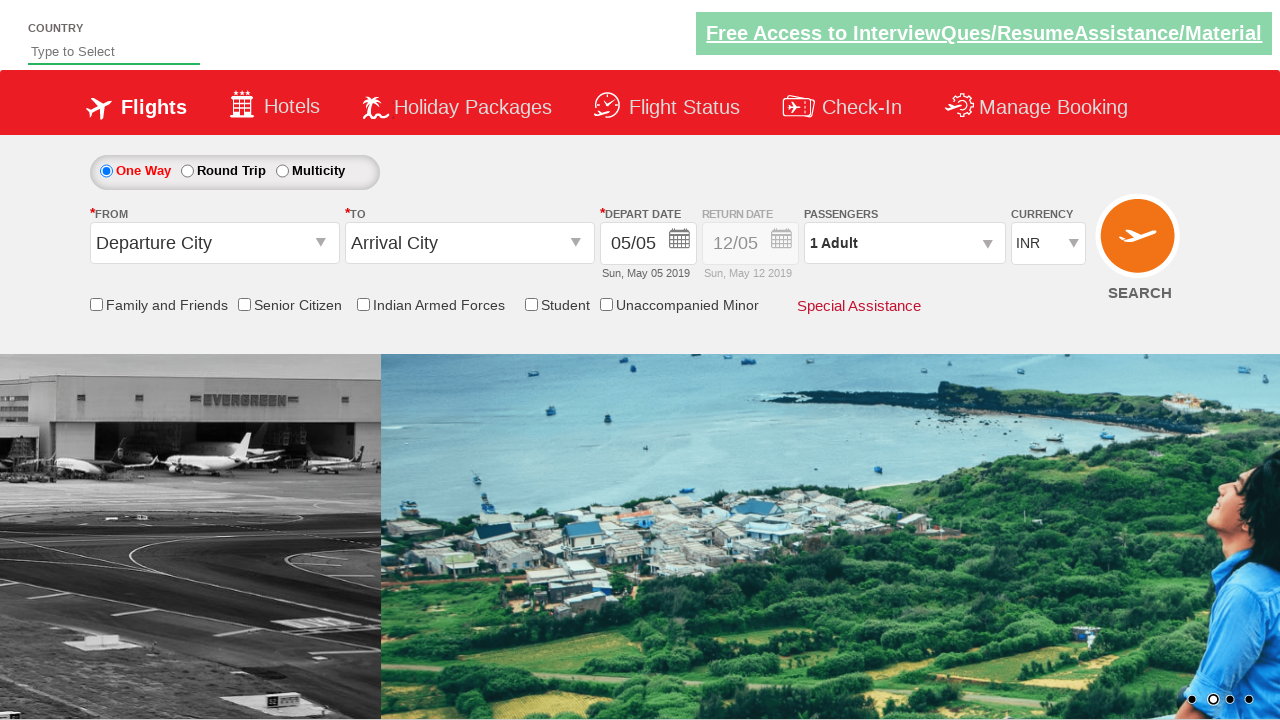

Clicked origin station dropdown to open it at (214, 243) on #ctl00_mainContent_ddl_originStation1_CTXT
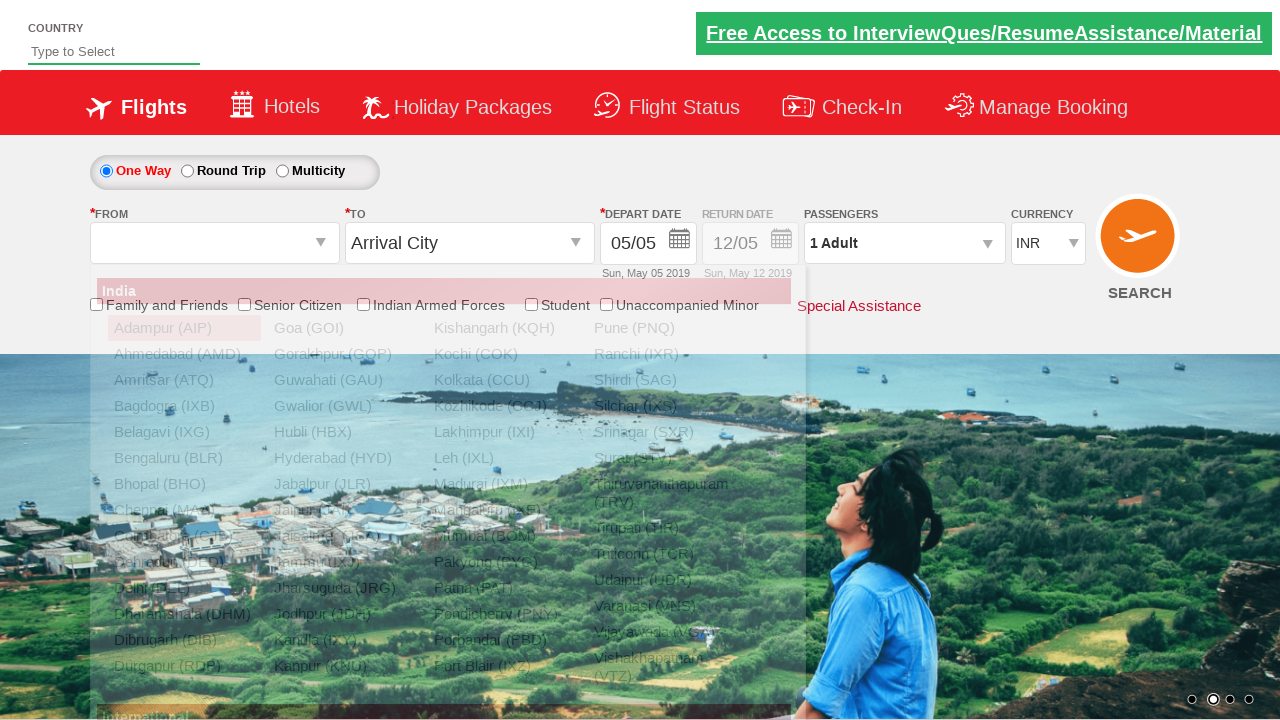

Waited 2 seconds for origin dropdown to fully load
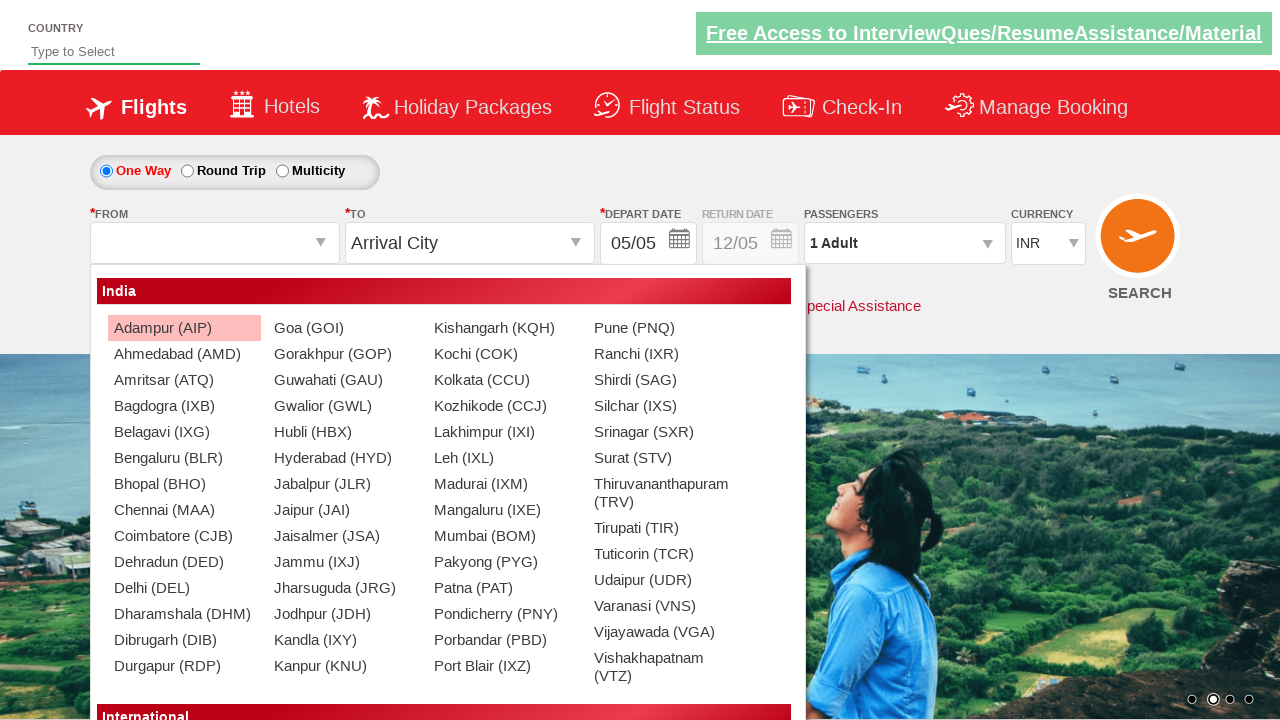

Selected Coimbatore (CJB) from origin dropdown at (184, 536) on xpath=//a[@value='CJB']
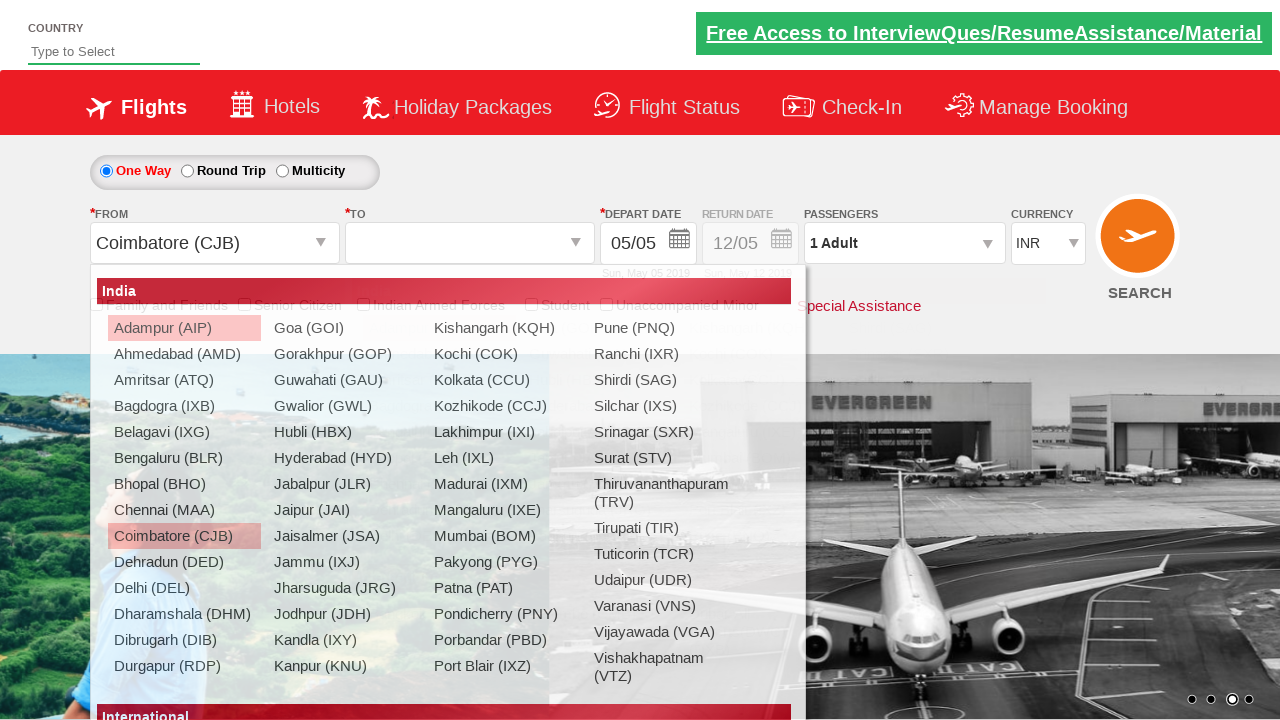

Waited 2 seconds for destination dropdown to load
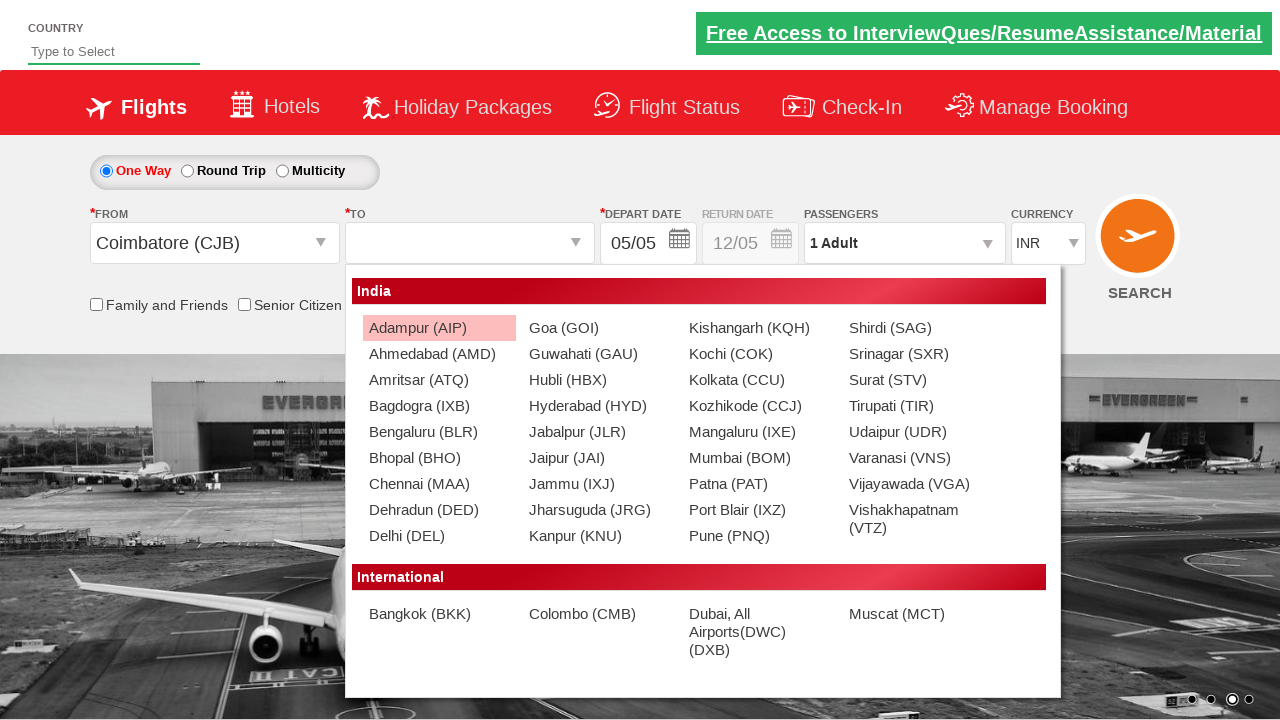

Selected Chennai (MAA) from destination dropdown at (439, 484) on (//a[@value='MAA'])[2]
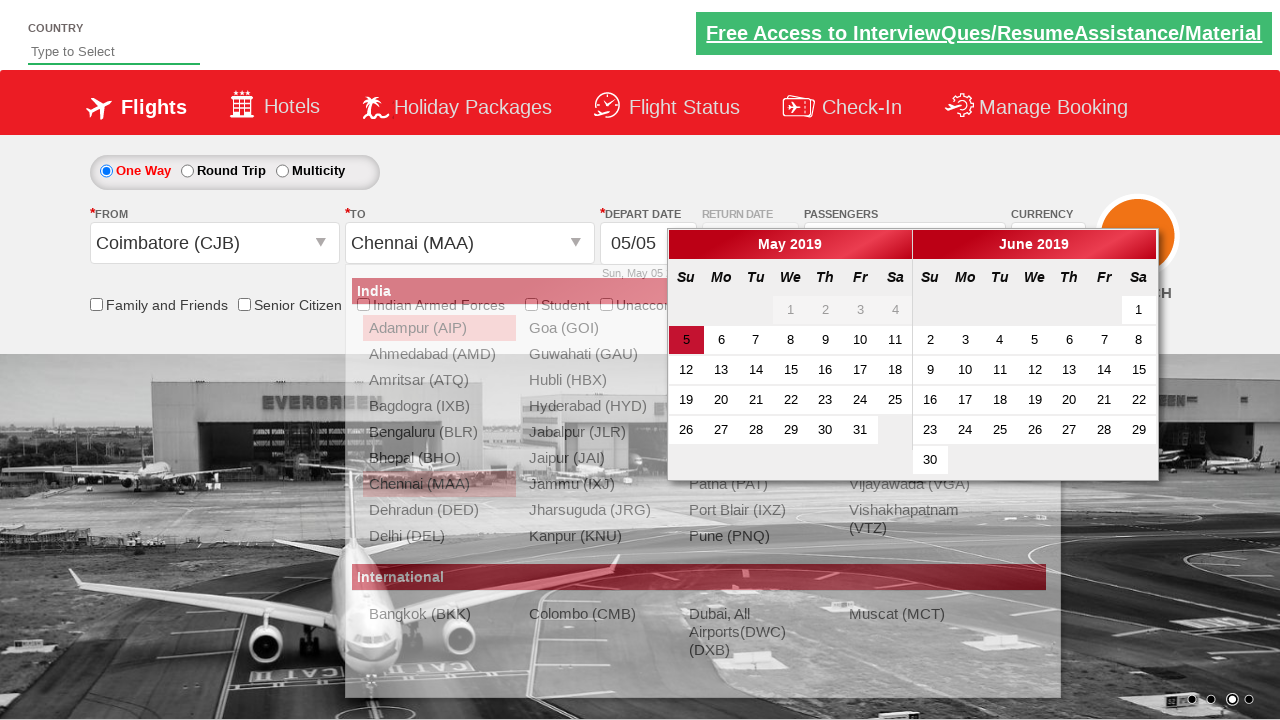

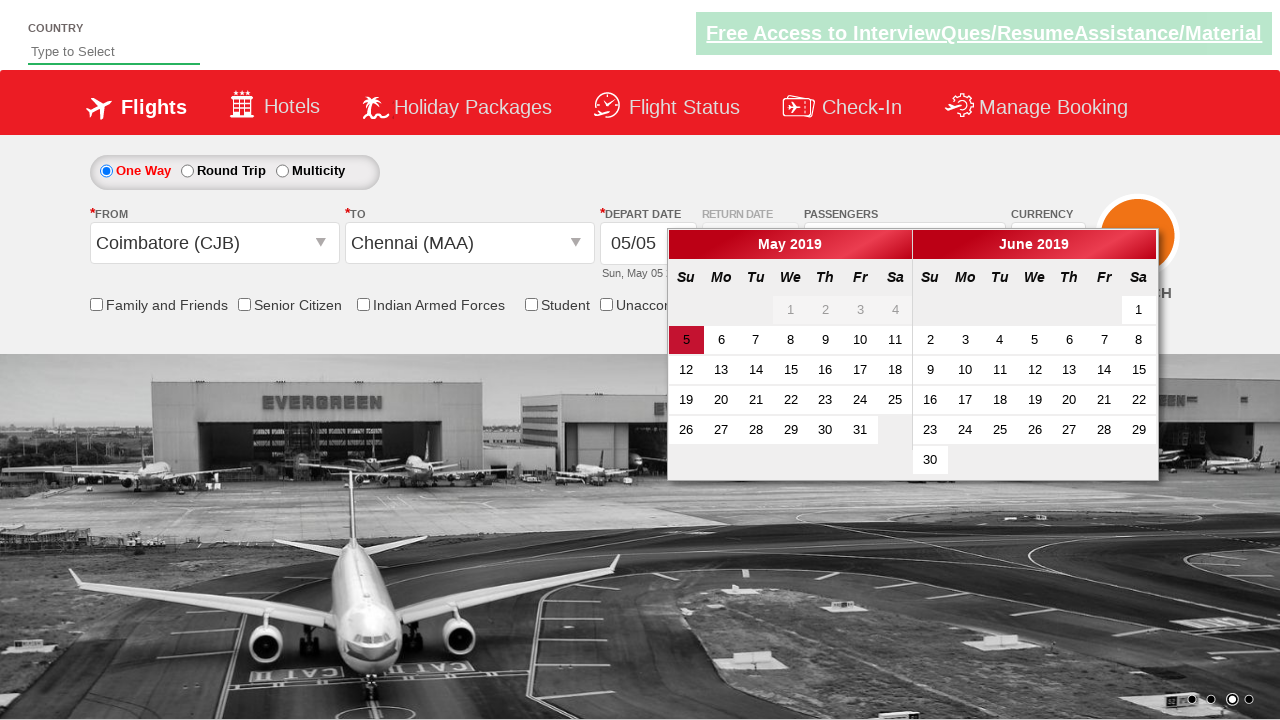